Tests prompt alert functionality by triggering a prompt dialog, entering text, and accepting it

Starting URL: https://demoqa.com/alerts

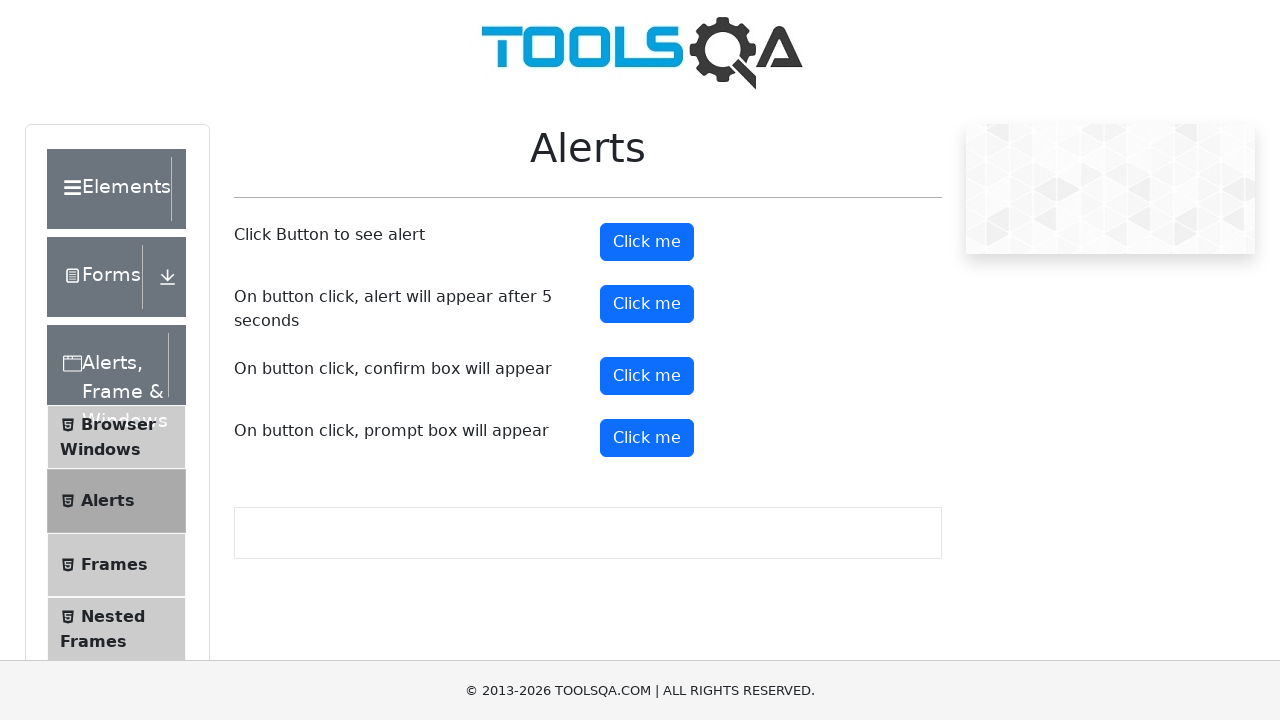

Scrolled down 300px to make prompt button visible
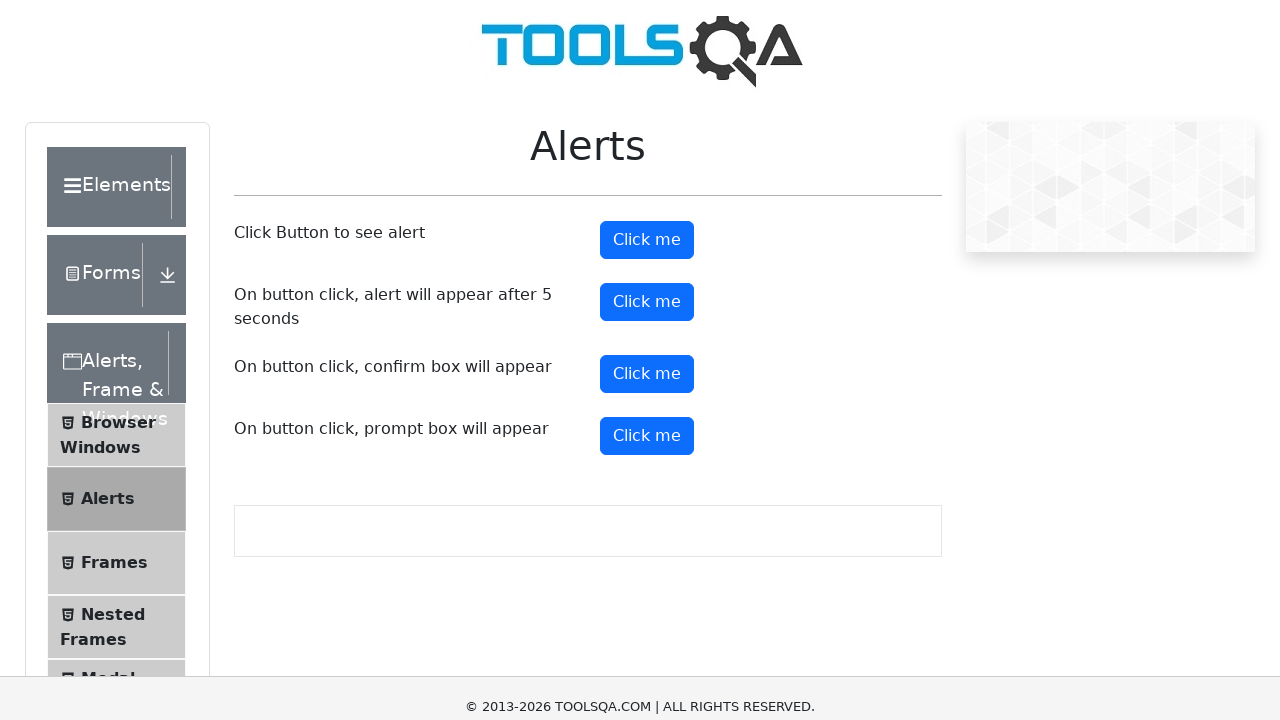

Clicked prompt button to trigger alert dialog at (647, 138) on #promtButton
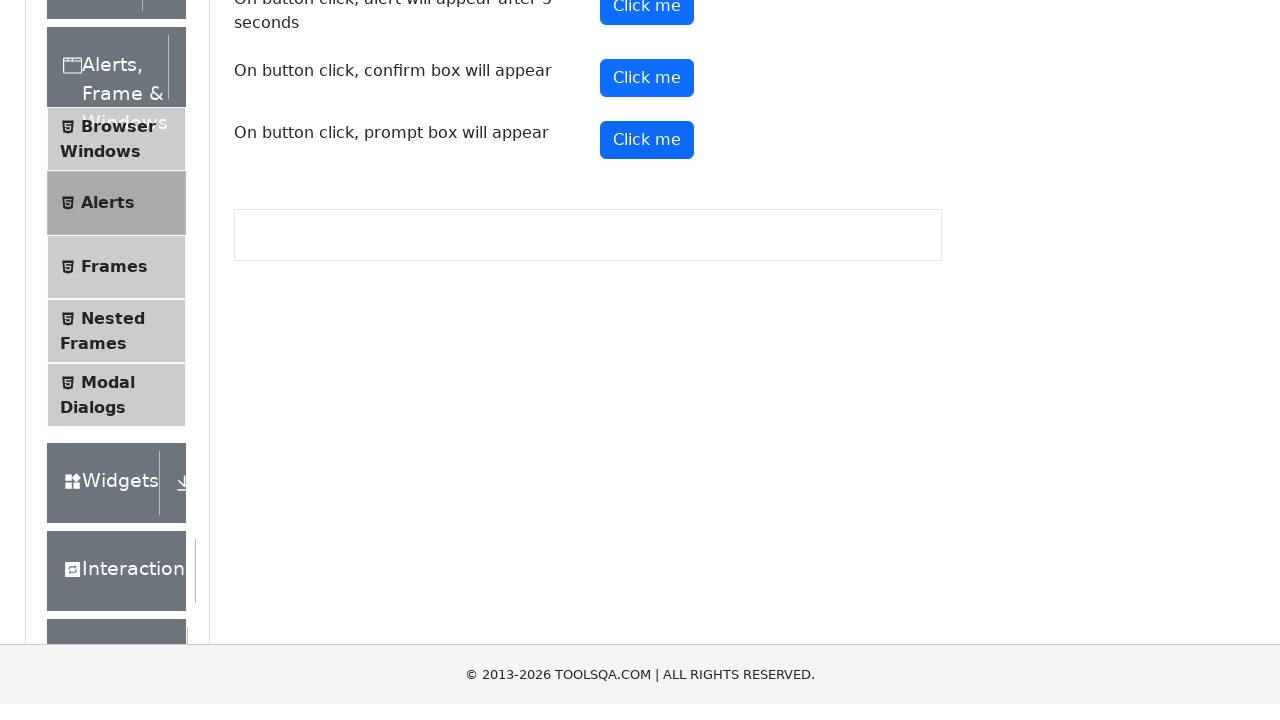

Set up dialog handler to accept prompt with 'Hello' text
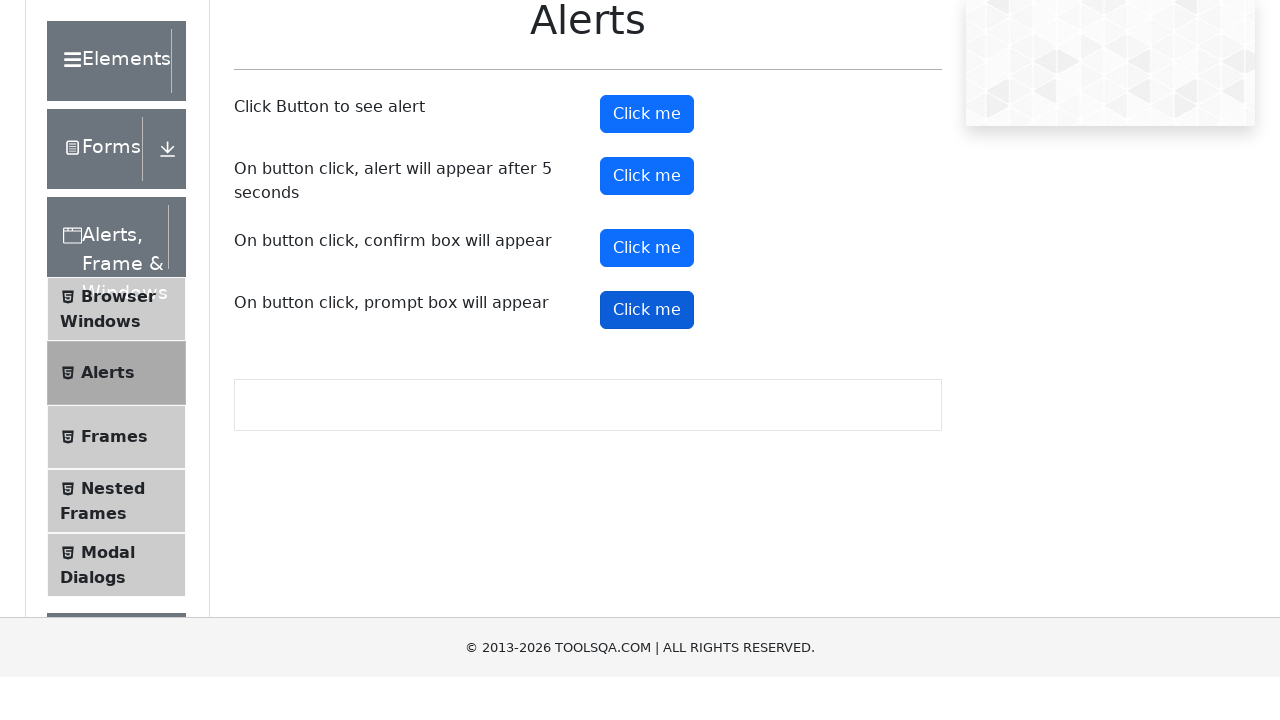

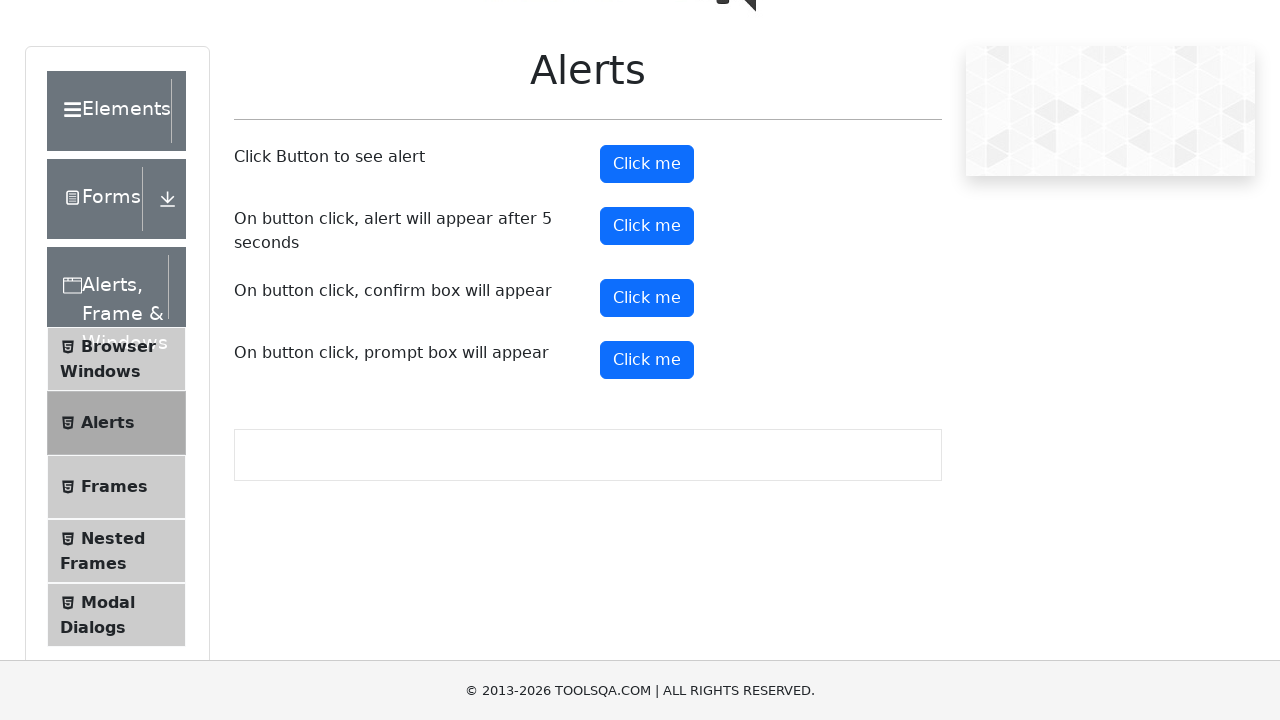